Tests username minimum length validation by entering a 2-character username

Starting URL: https://anatoly-karpovich.github.io/demo-login-form/

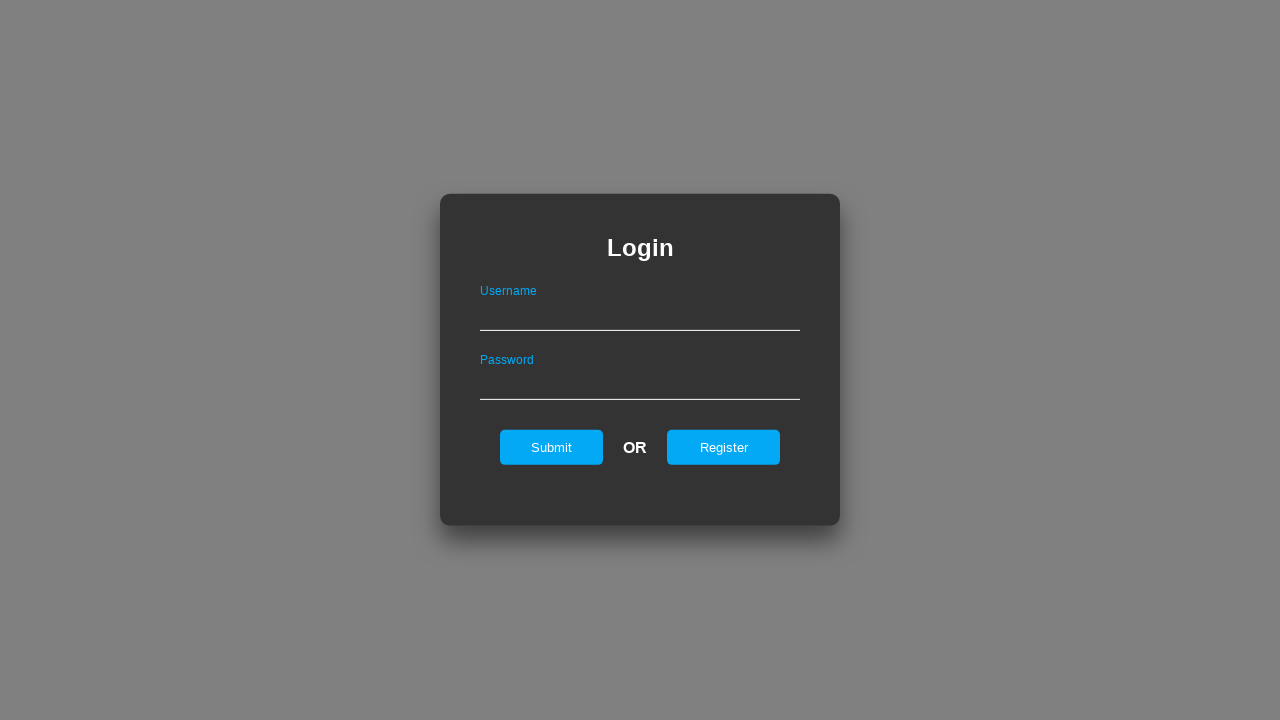

Clicked on register tab at (724, 447) on #registerOnLogin
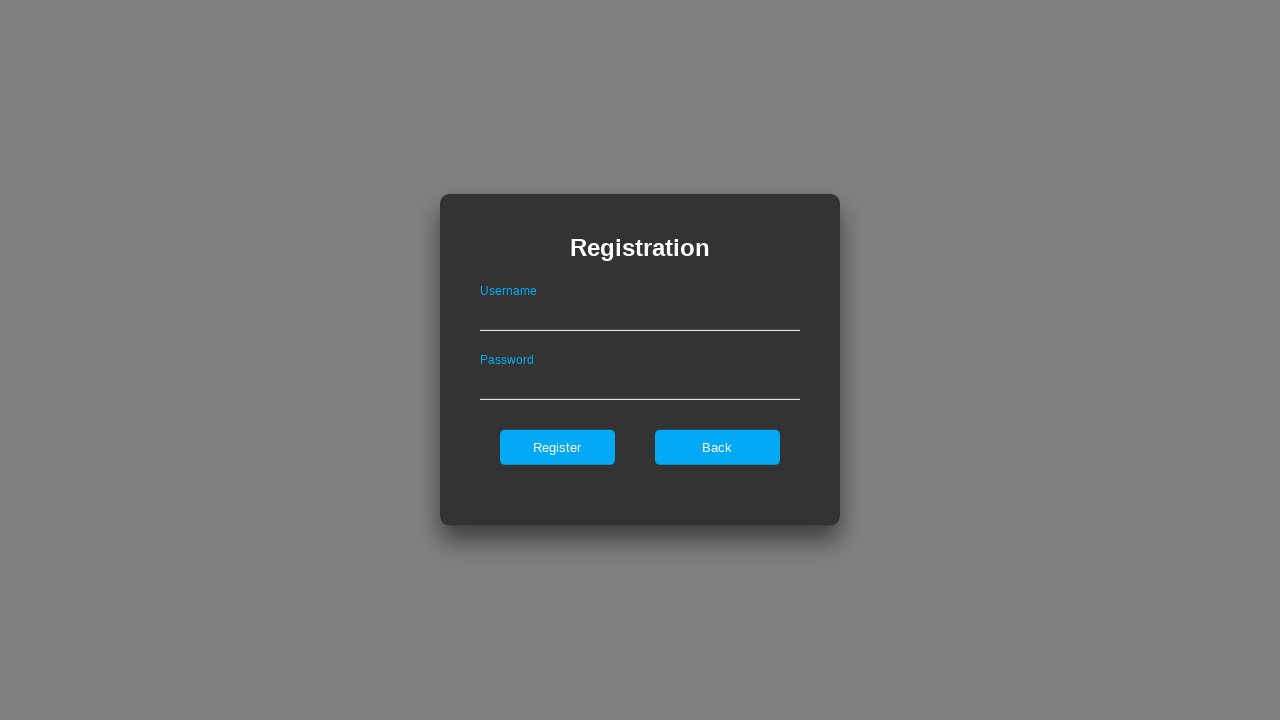

Entered 2-character username 'ab' in username field on #userNameOnRegister
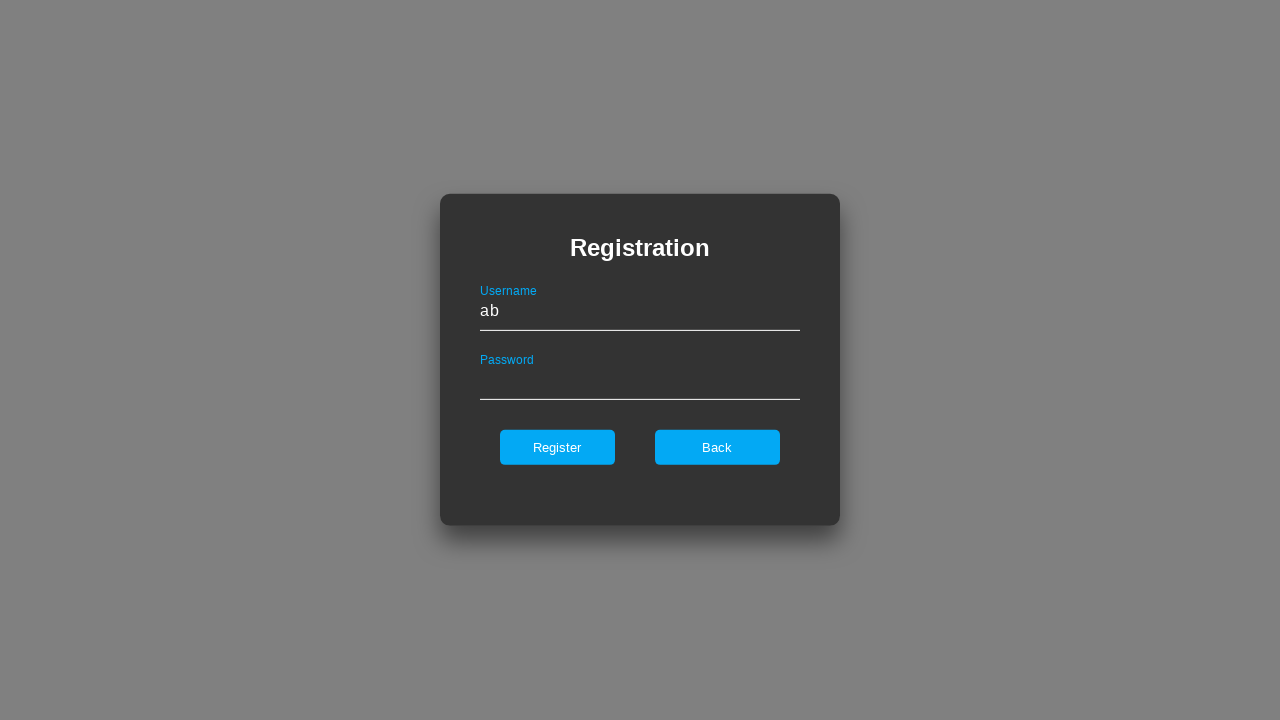

Entered valid password 'ValidPass123' in password field on #passwordOnRegister
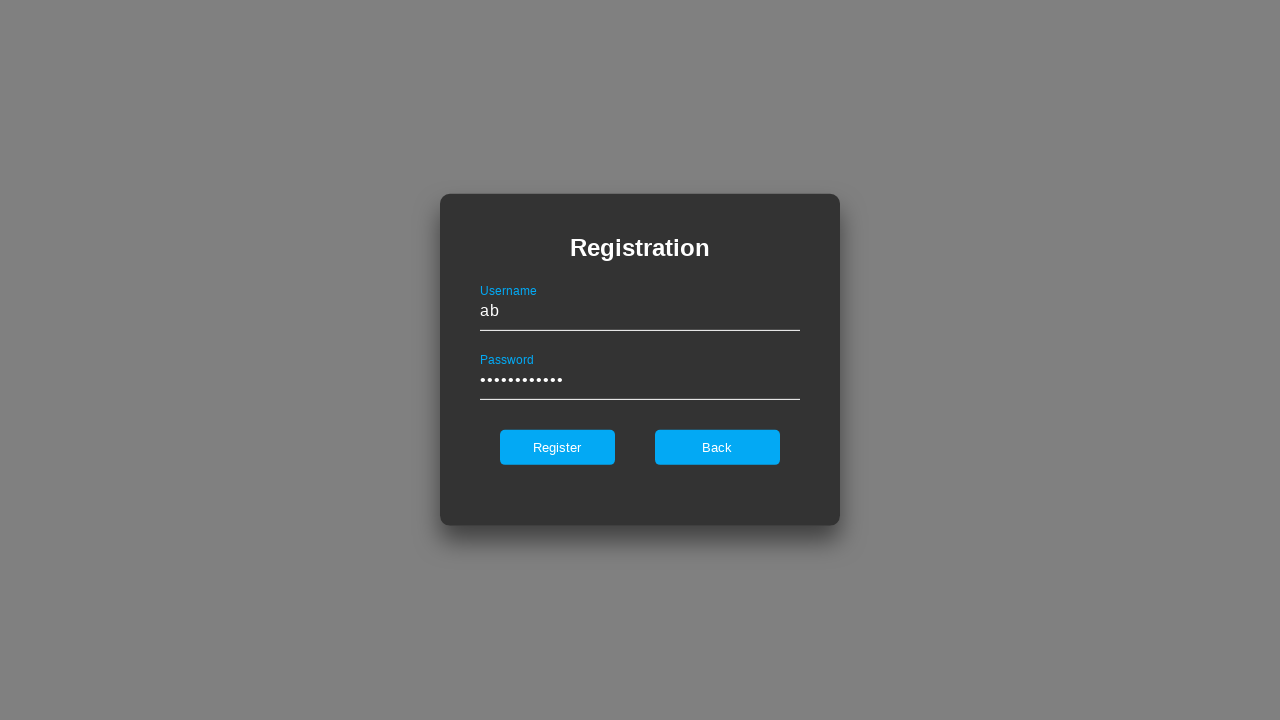

Clicked register button to submit form at (557, 447) on #register
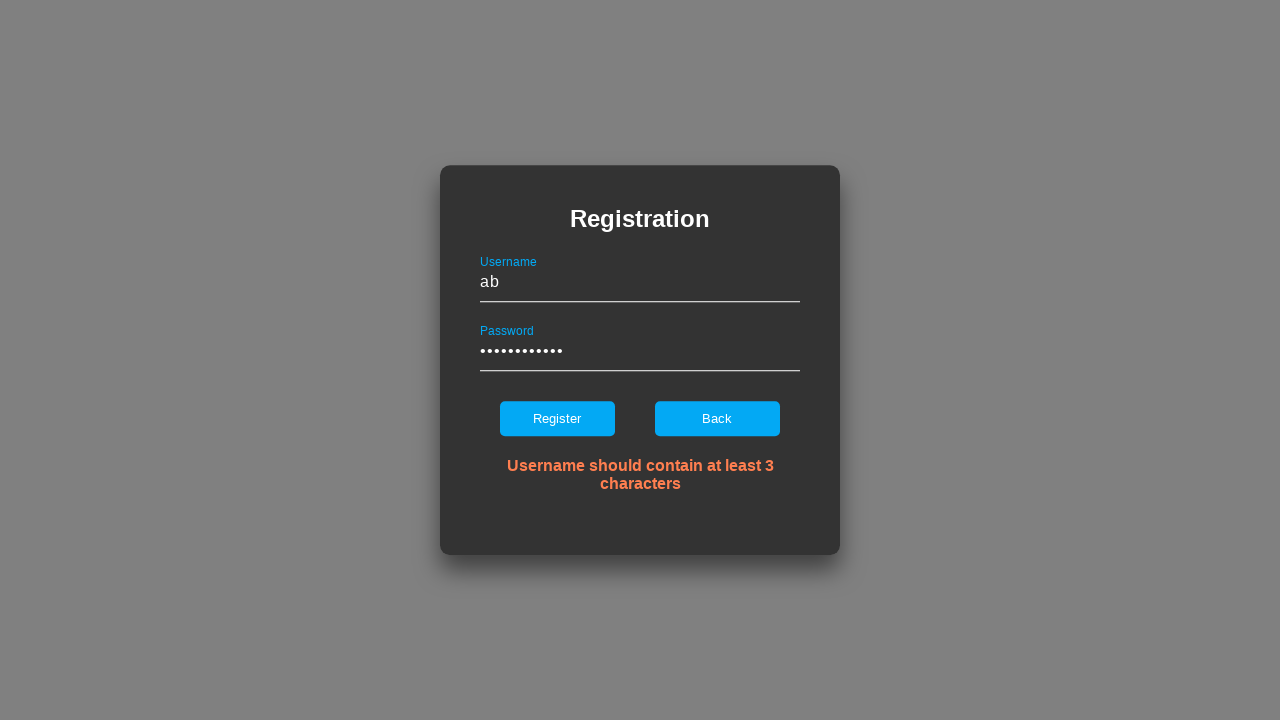

Error message appeared confirming username is too short
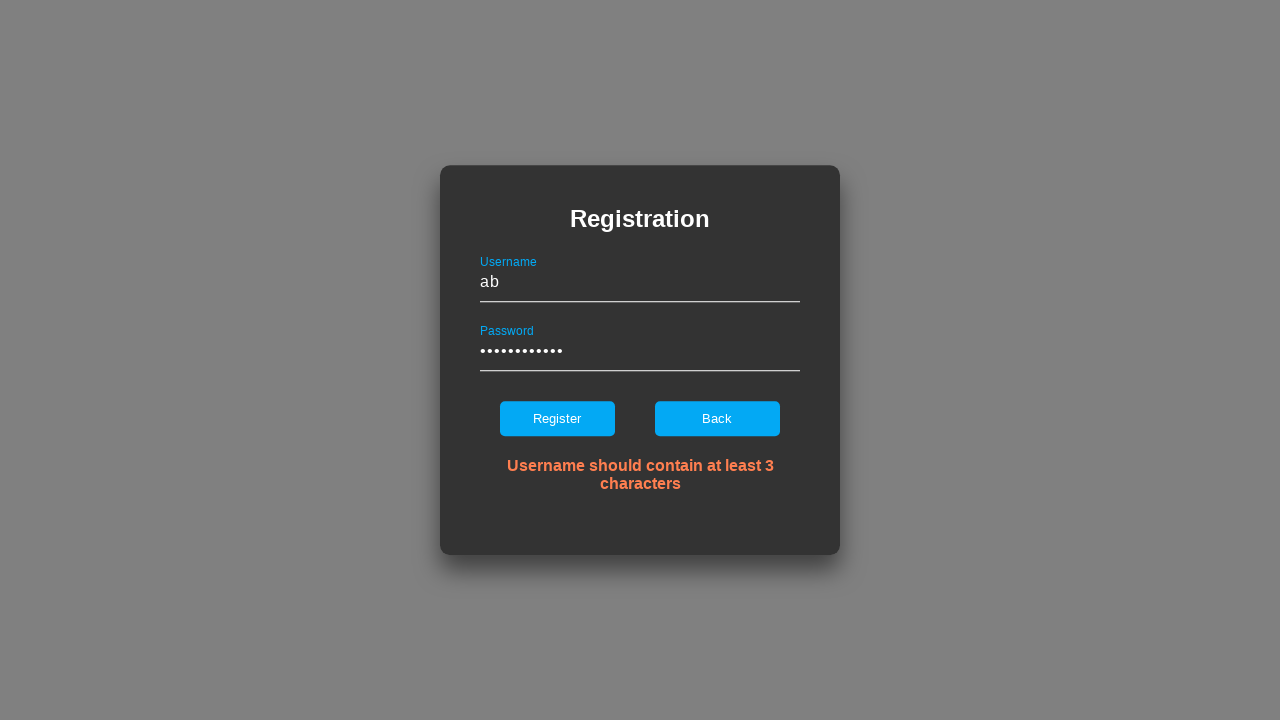

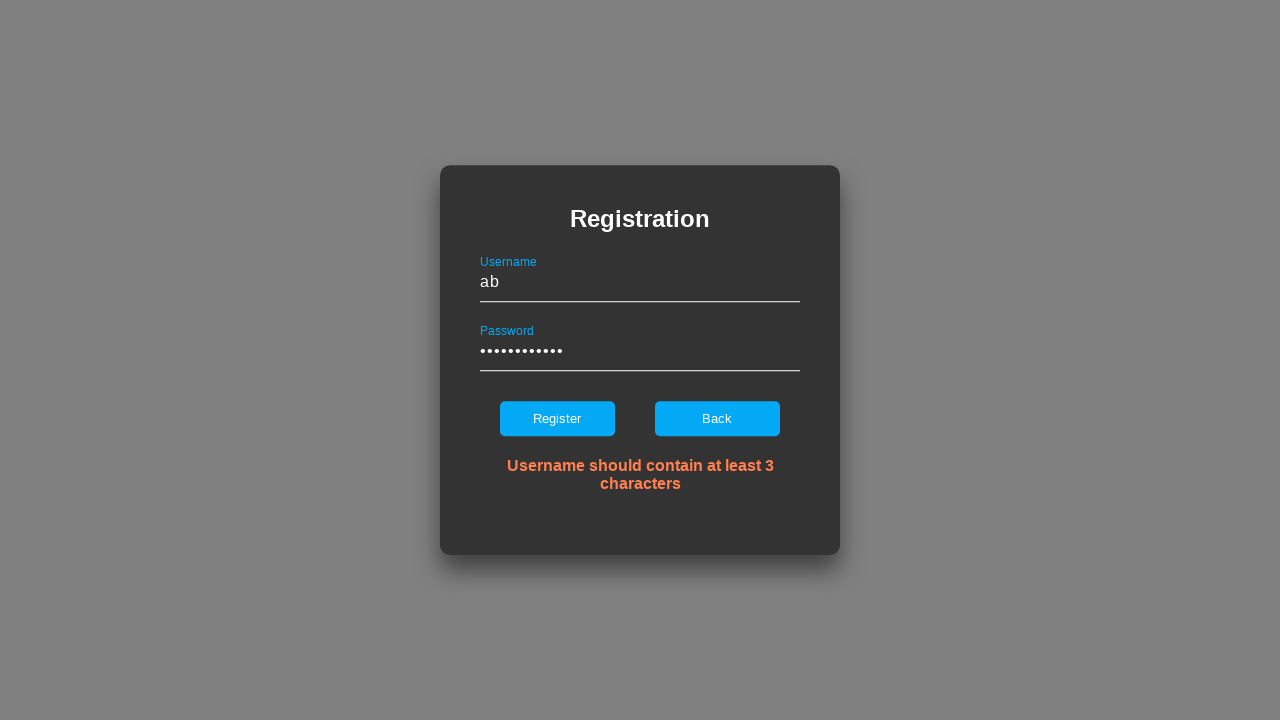